Tests searching for "Breed" on the Selenium Playground site and clicking on the "Akita Inu" result

Starting URL: https://seleniumplayground.practiceprobs.com/

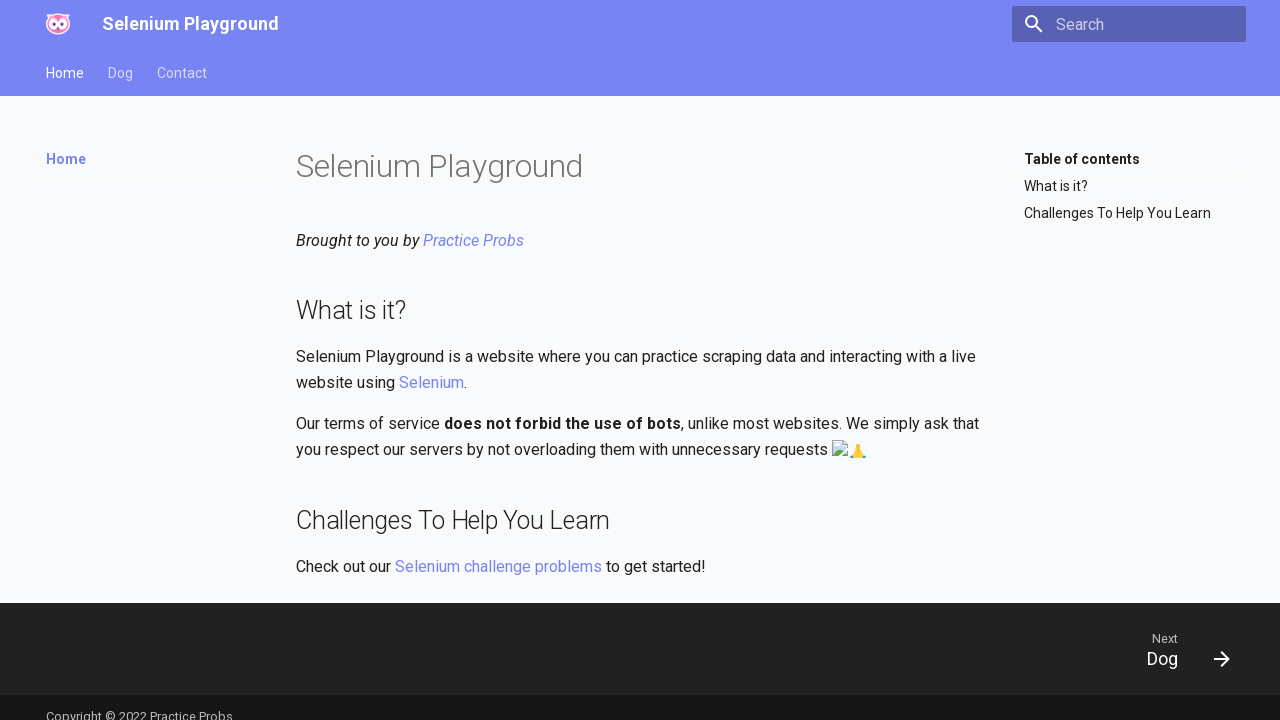

Filled search input with 'Breed' on .md-search__input
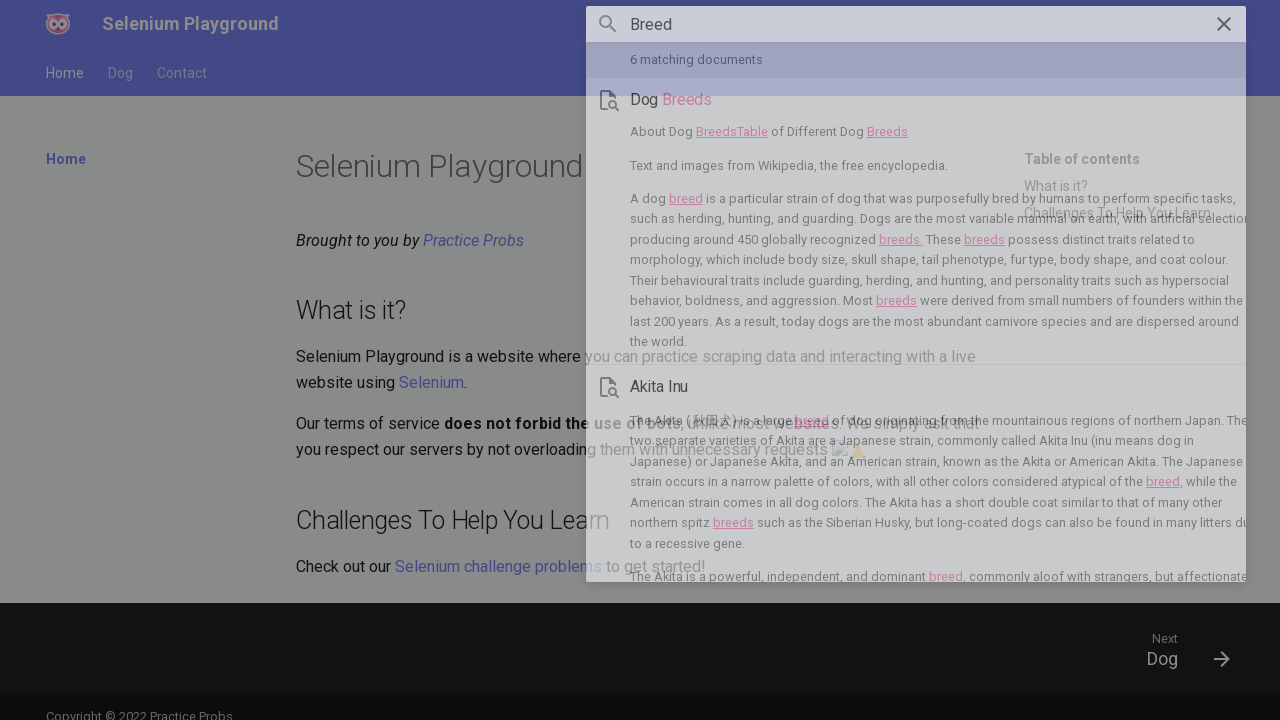

Pressed Enter to submit search for 'Breed' on .md-search__input
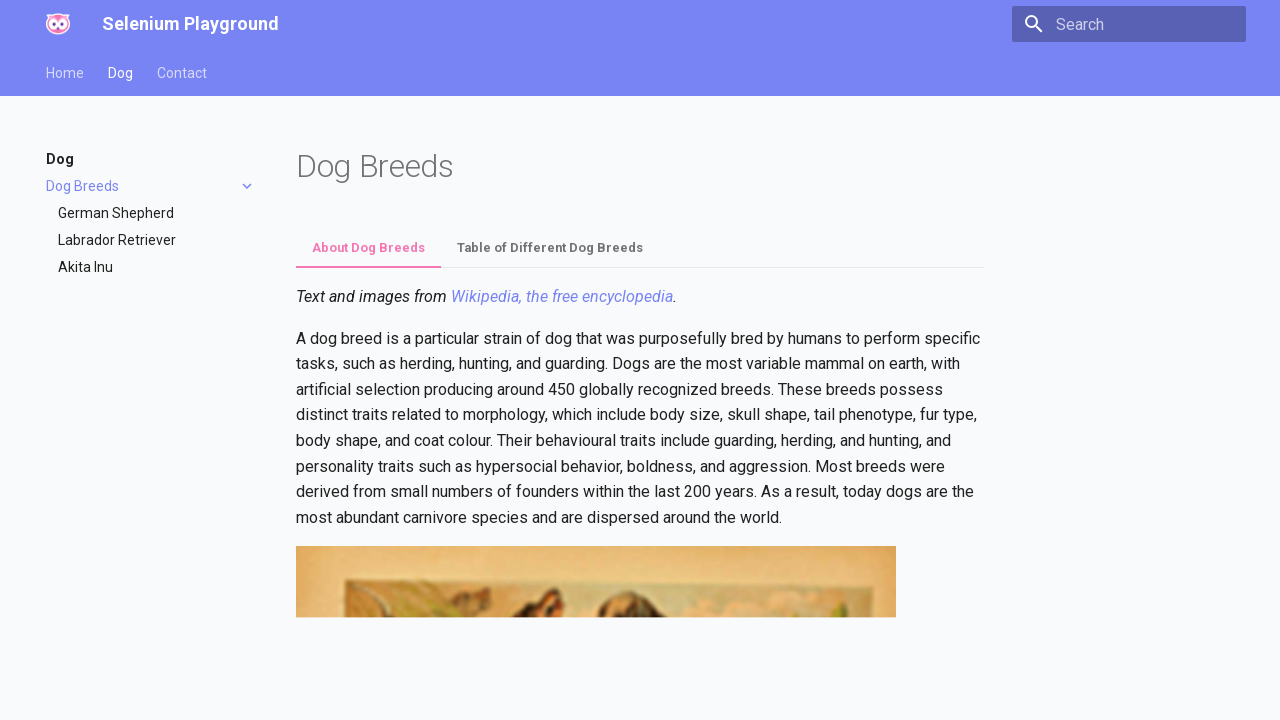

Search results loaded and 'Akita Inu' result became visible
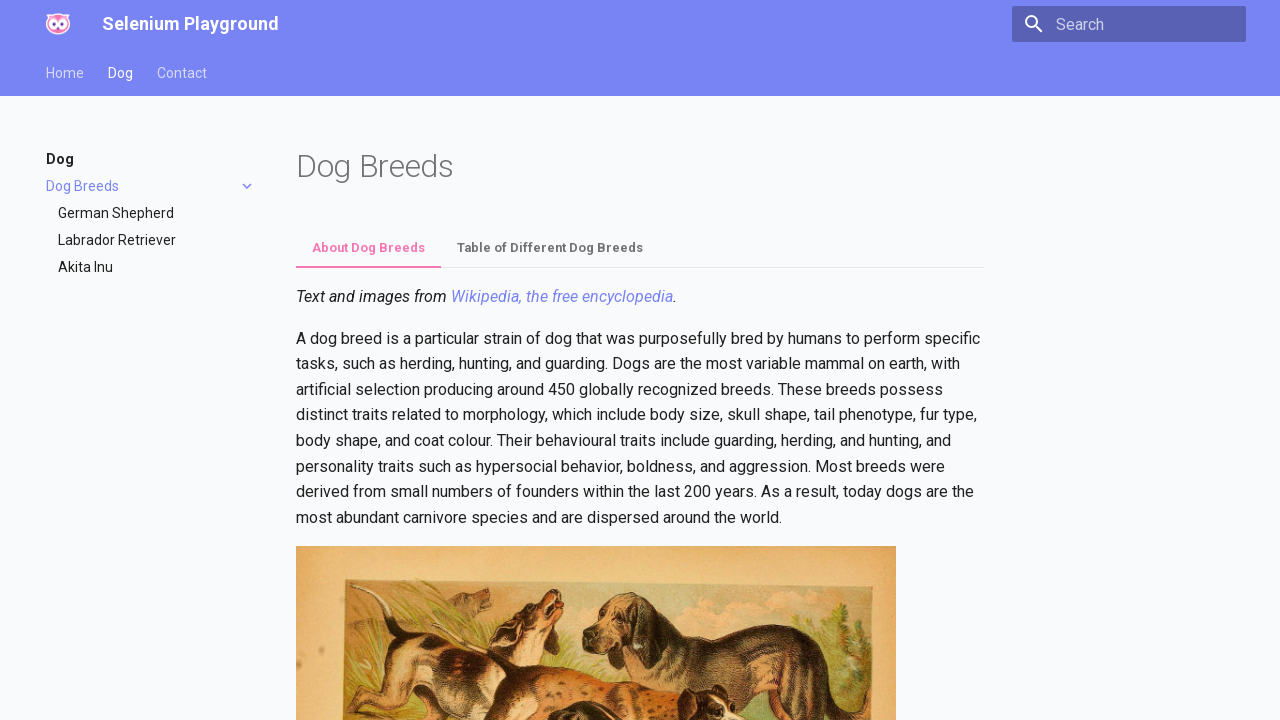

Clicked on 'Akita Inu' search result at (157, 267) on xpath=//span[contains(text(), 'Akita Inu')]
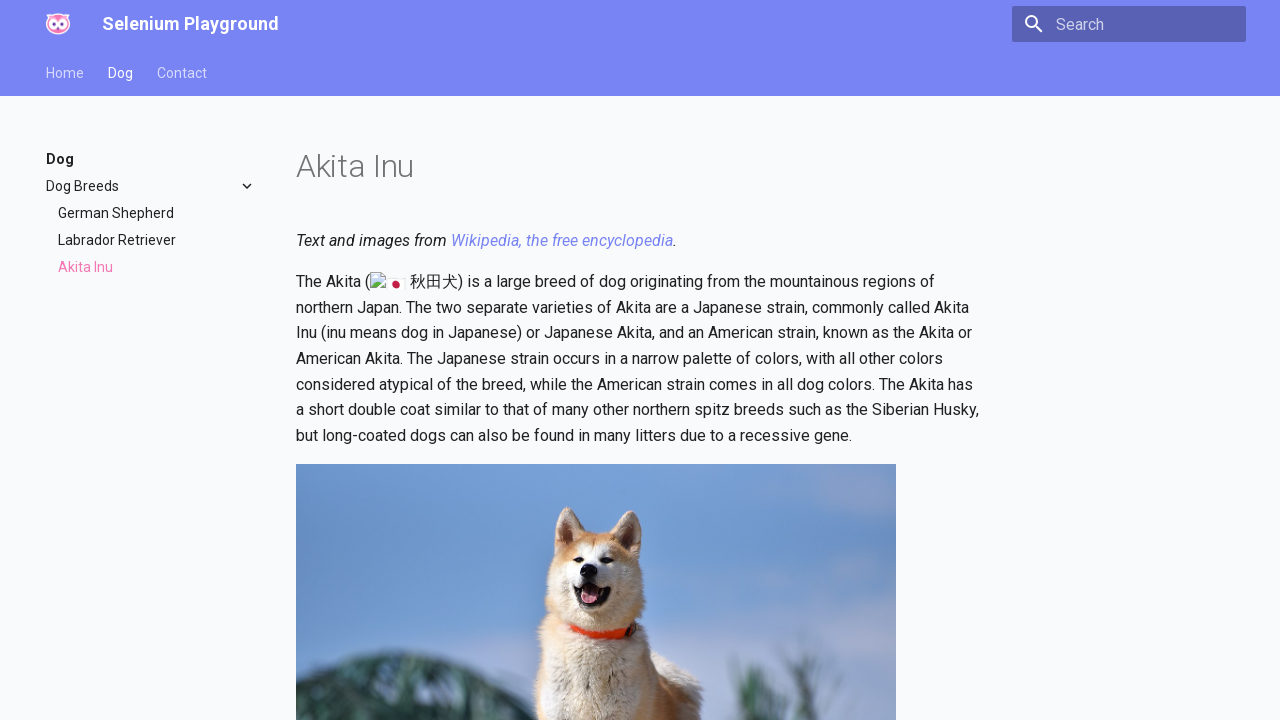

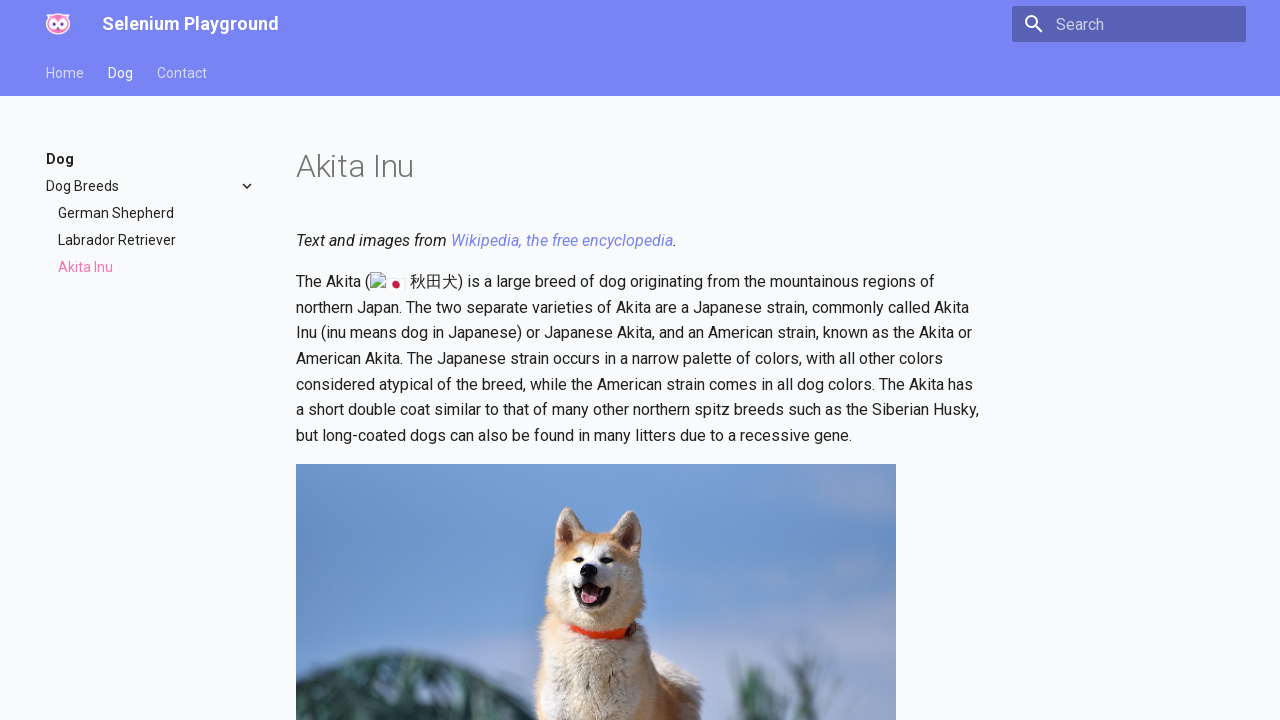